Navigates to a personal portfolio website and waits for the page to load. The script is a basic navigation test with no specific interactions defined.

Starting URL: http://chrisdalbano.com

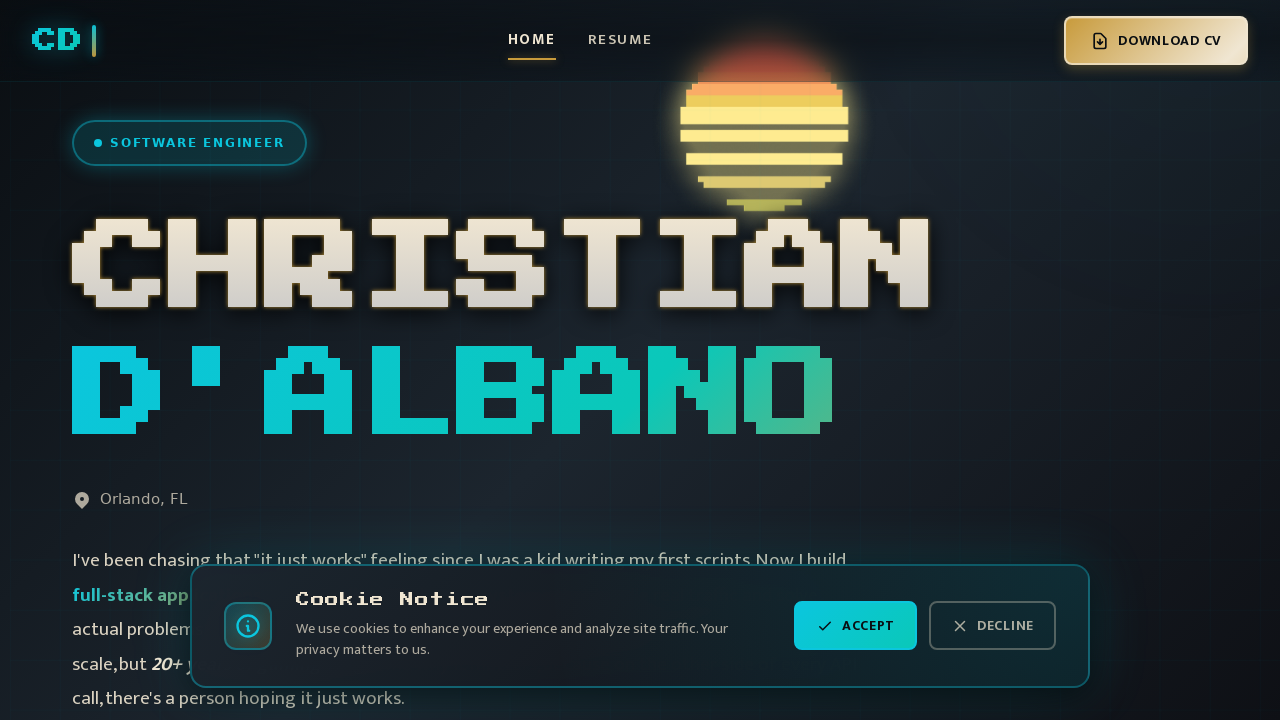

Waited for page to fully load (networkidle state reached)
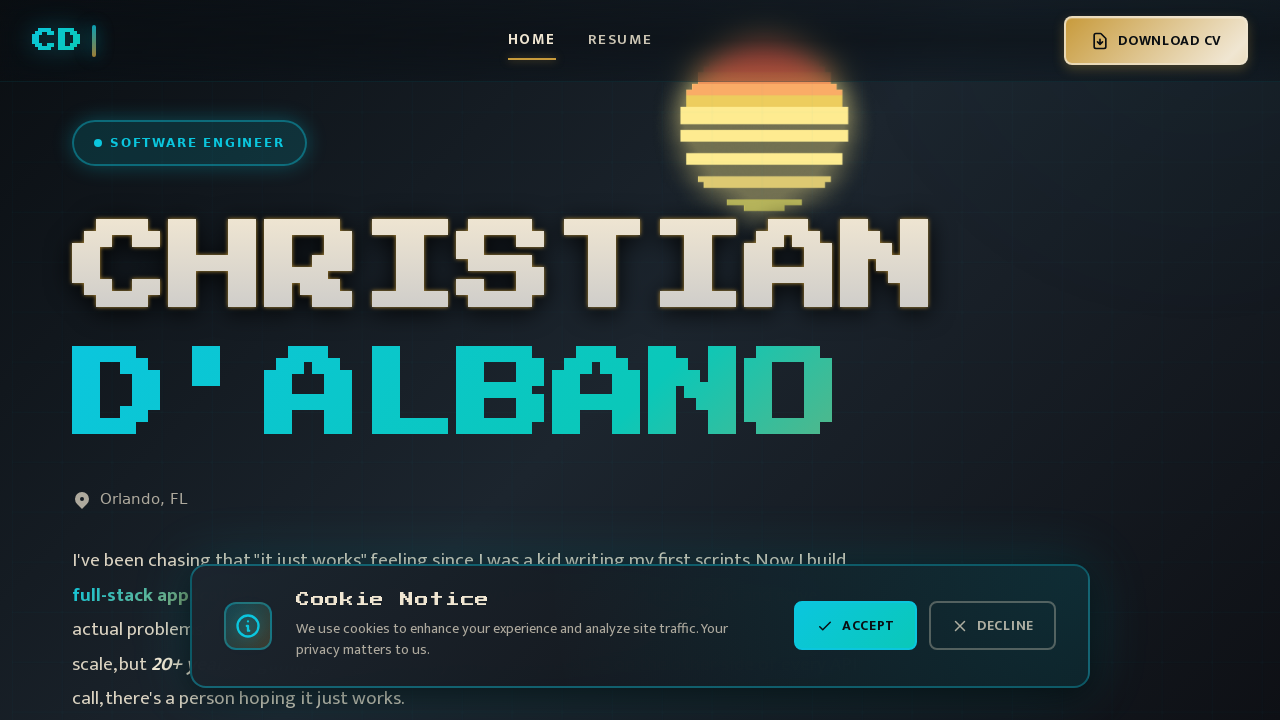

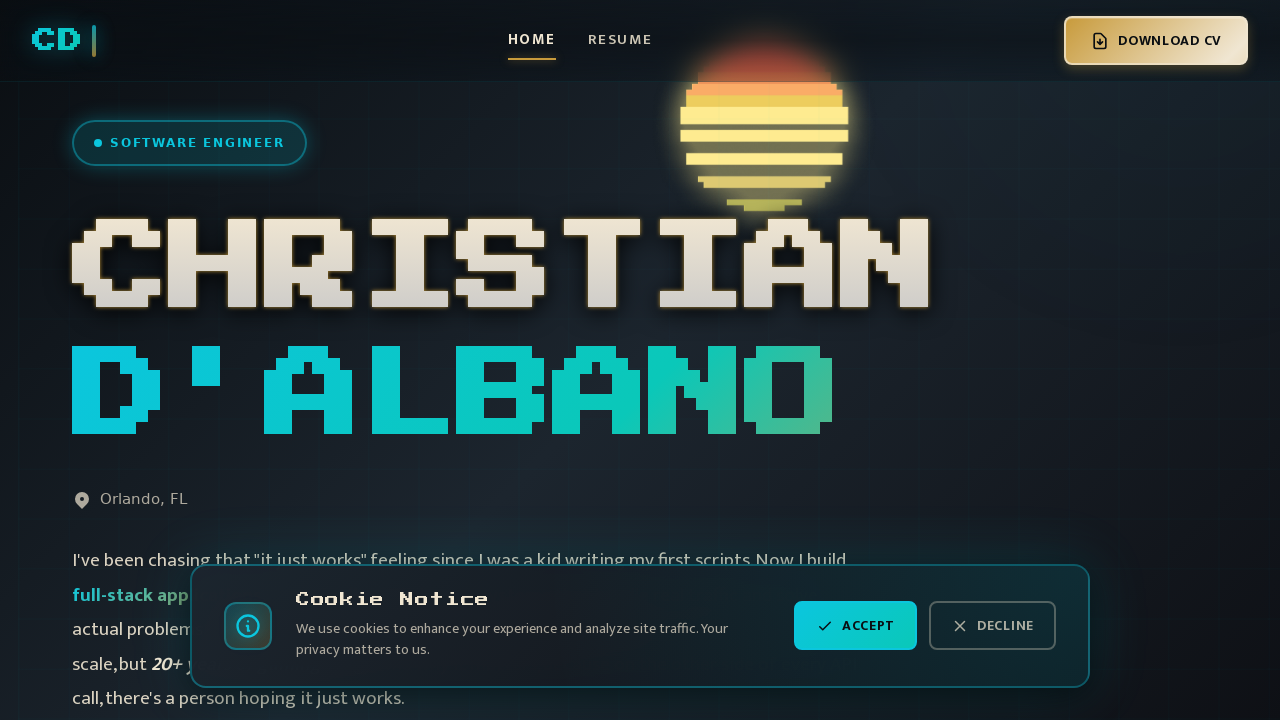